Tests radio button and checkbox interactions on a practice form by selecting BMW radio button and Benz/Honda checkboxes

Starting URL: https://www.letskodeit.com/practice

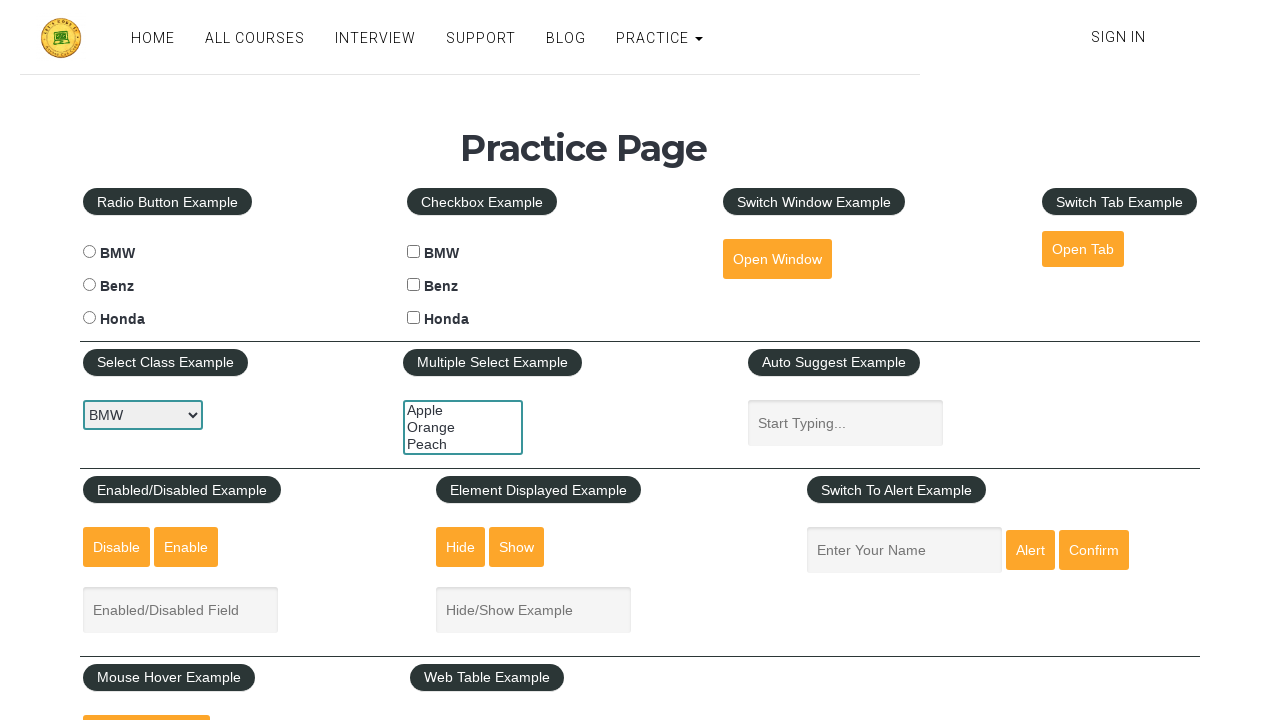

Navigated to practice form page
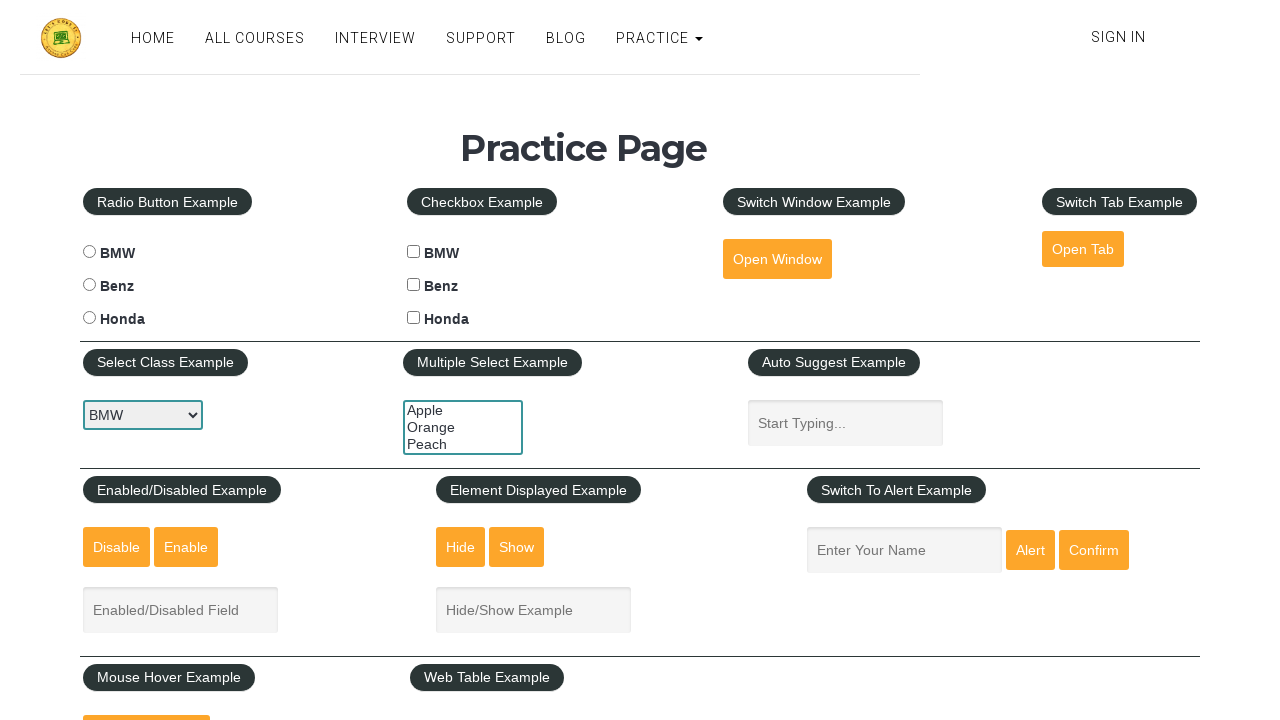

Selected BMW radio button at (89, 252) on #bmwradio
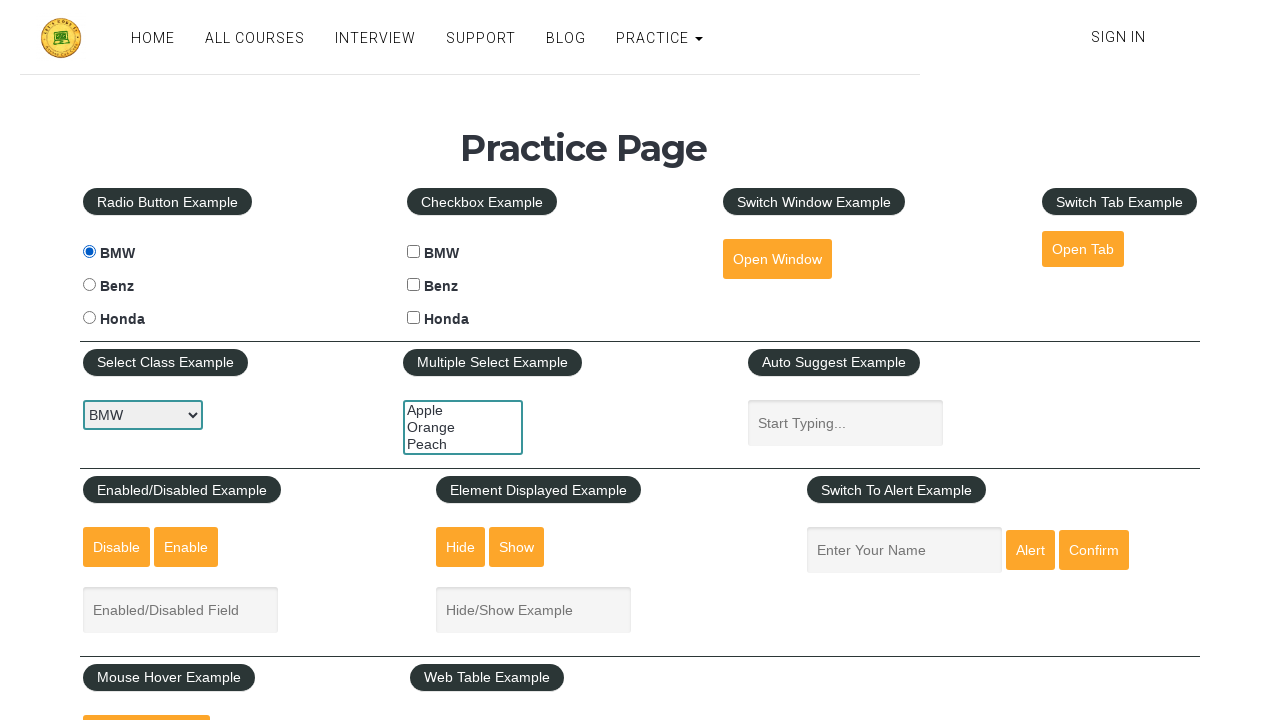

Selected Benz checkbox at (414, 285) on #benzcheck
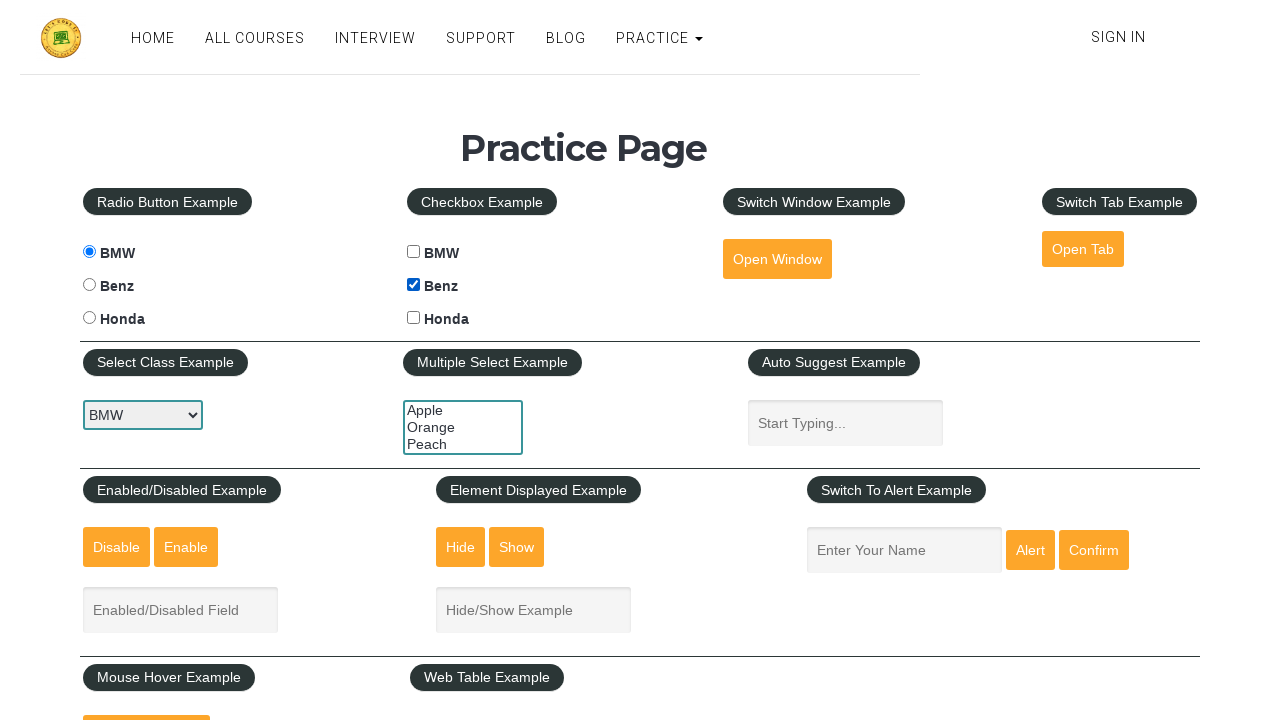

Selected Honda checkbox at (414, 318) on #hondacheck
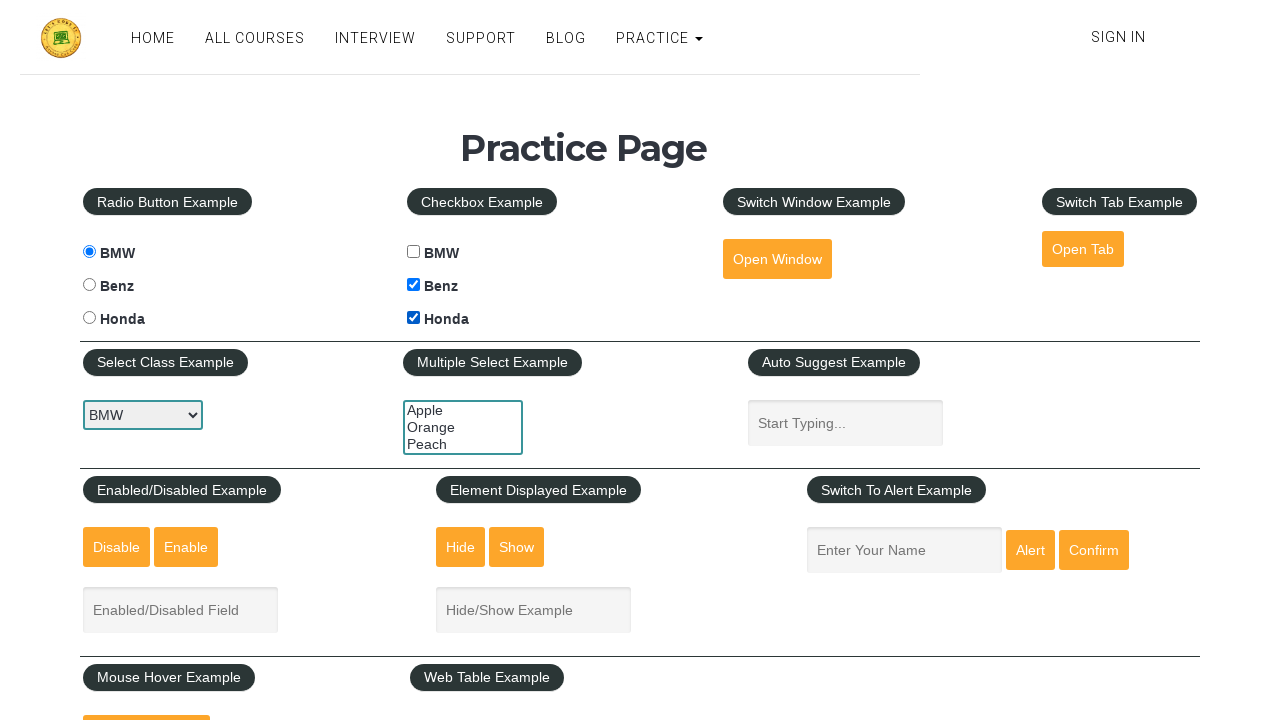

Verified BMW radio button state: True
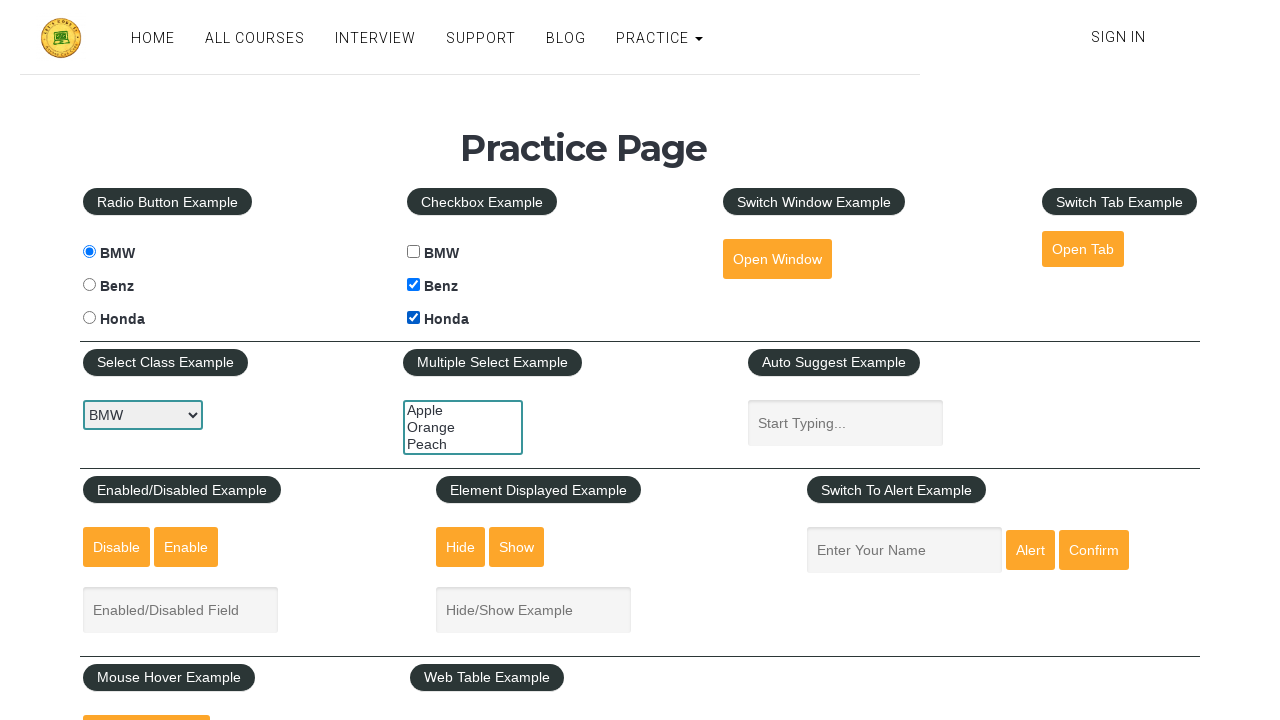

Verified Benz checkbox state: True
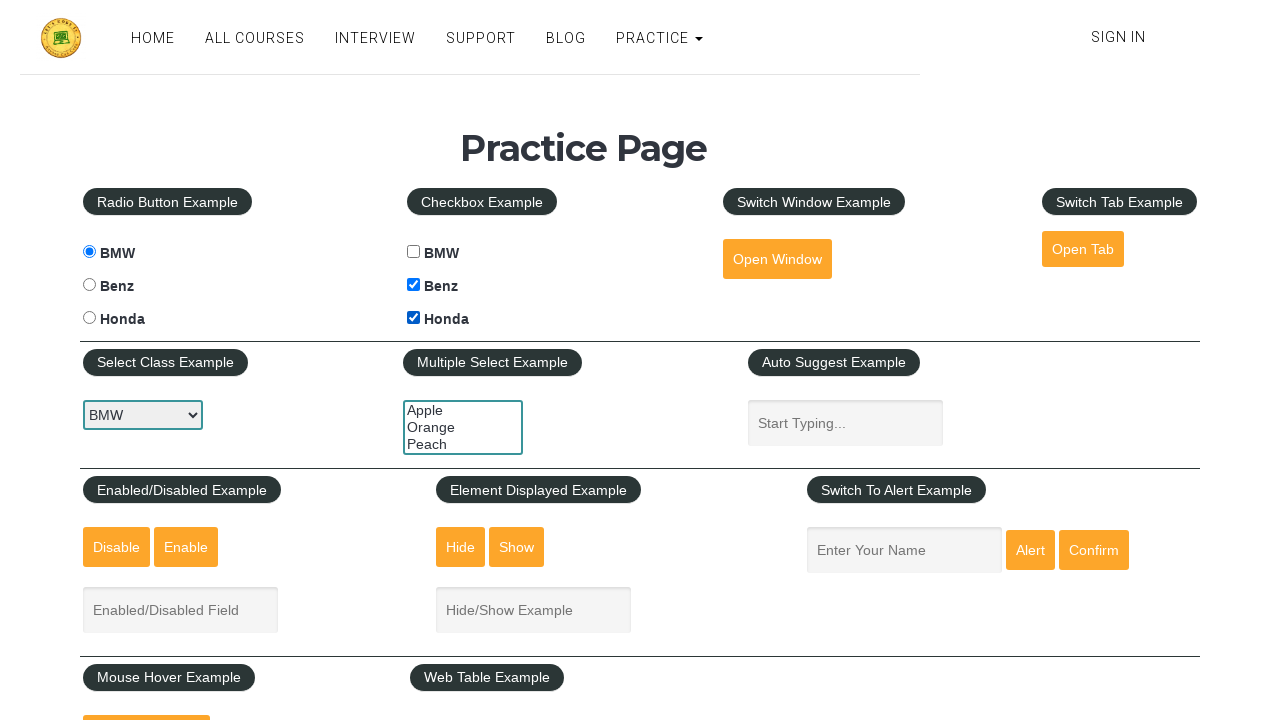

Verified Honda checkbox state: True
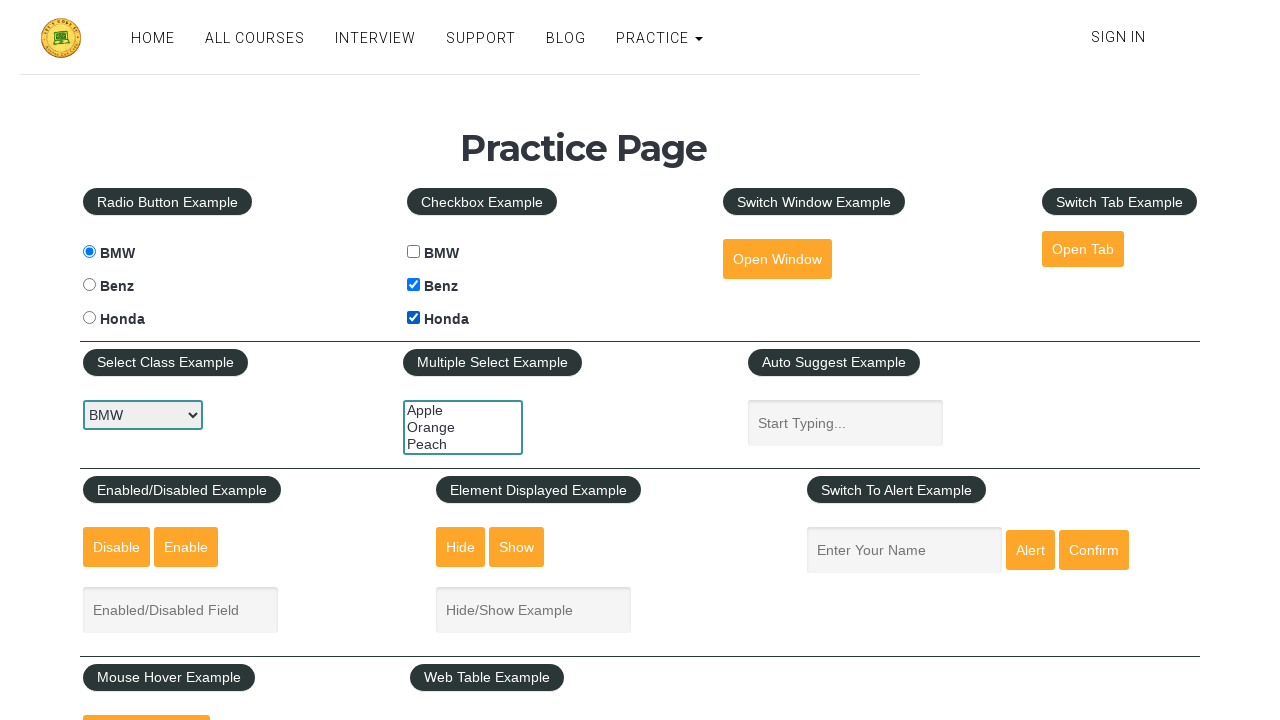

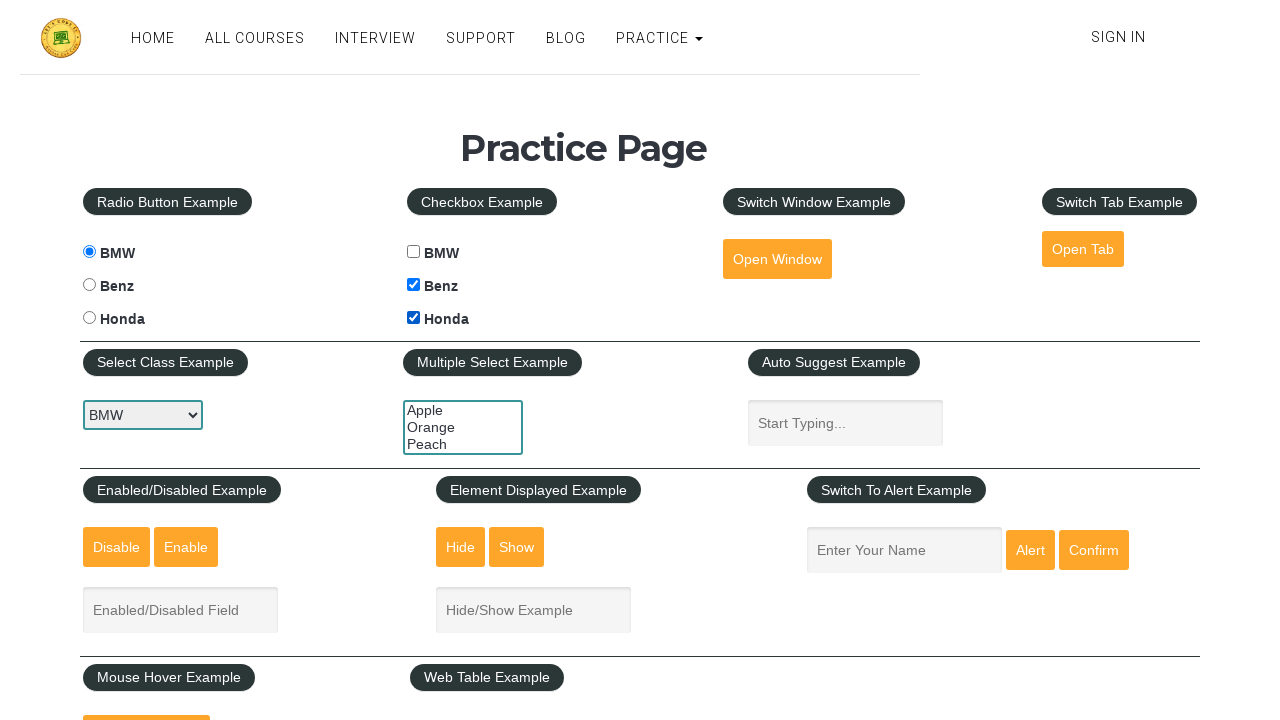